Tests navigation between GitHub and Hepsiburada websites, verifies that Hepsiburada's title and URL contain the word "burada", then navigates back to GitHub and refreshes the page

Starting URL: https://github.com/

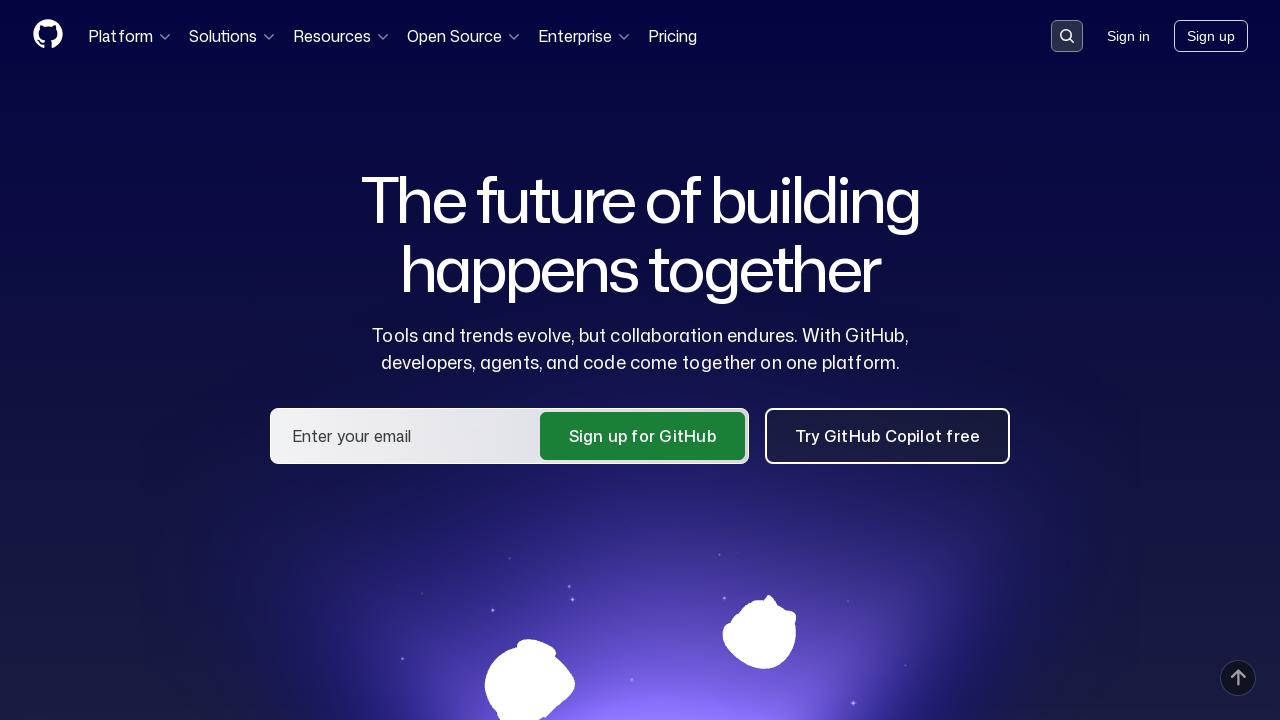

Navigated to Hepsiburada website
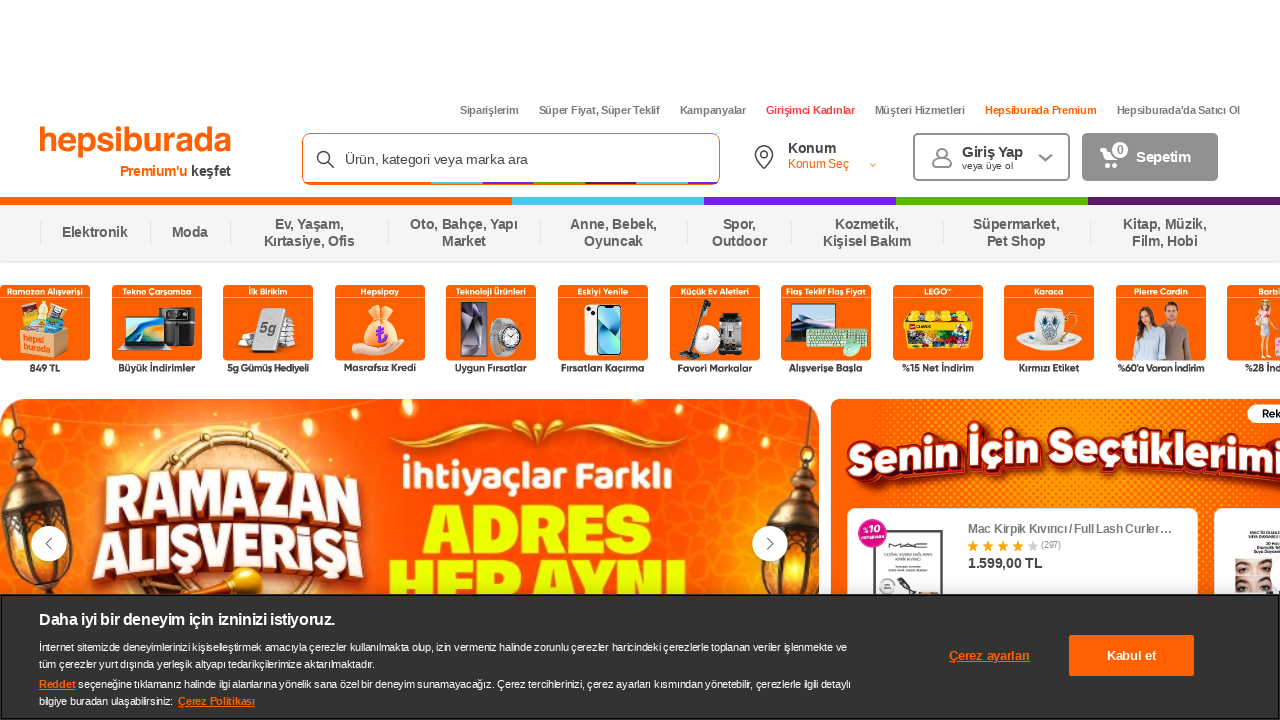

Retrieved page title
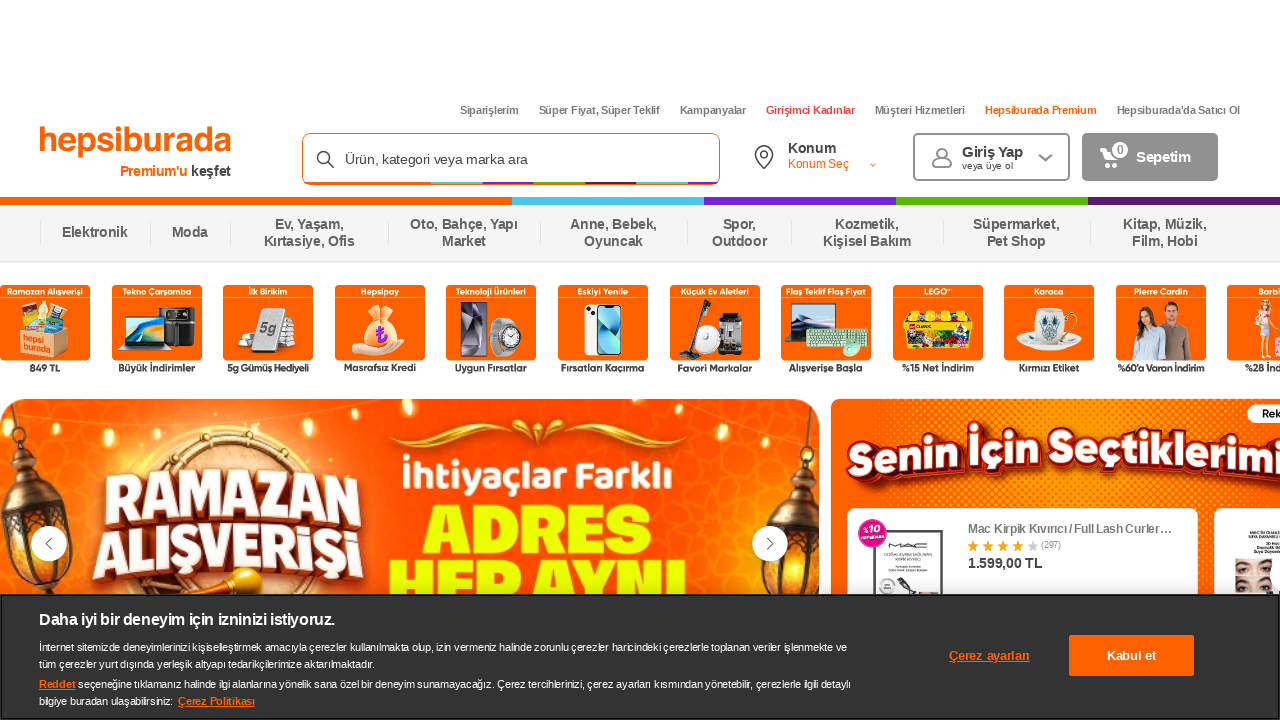

Retrieved page URL
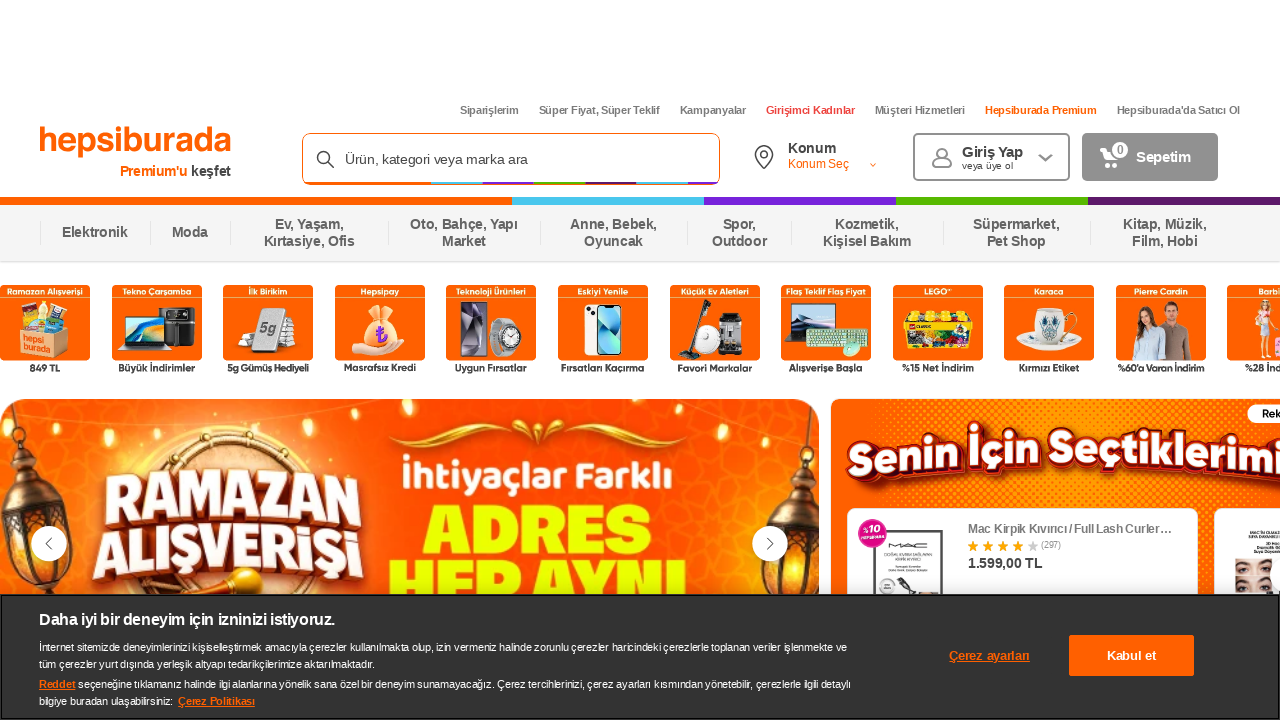

Verified that page title contains 'burada'
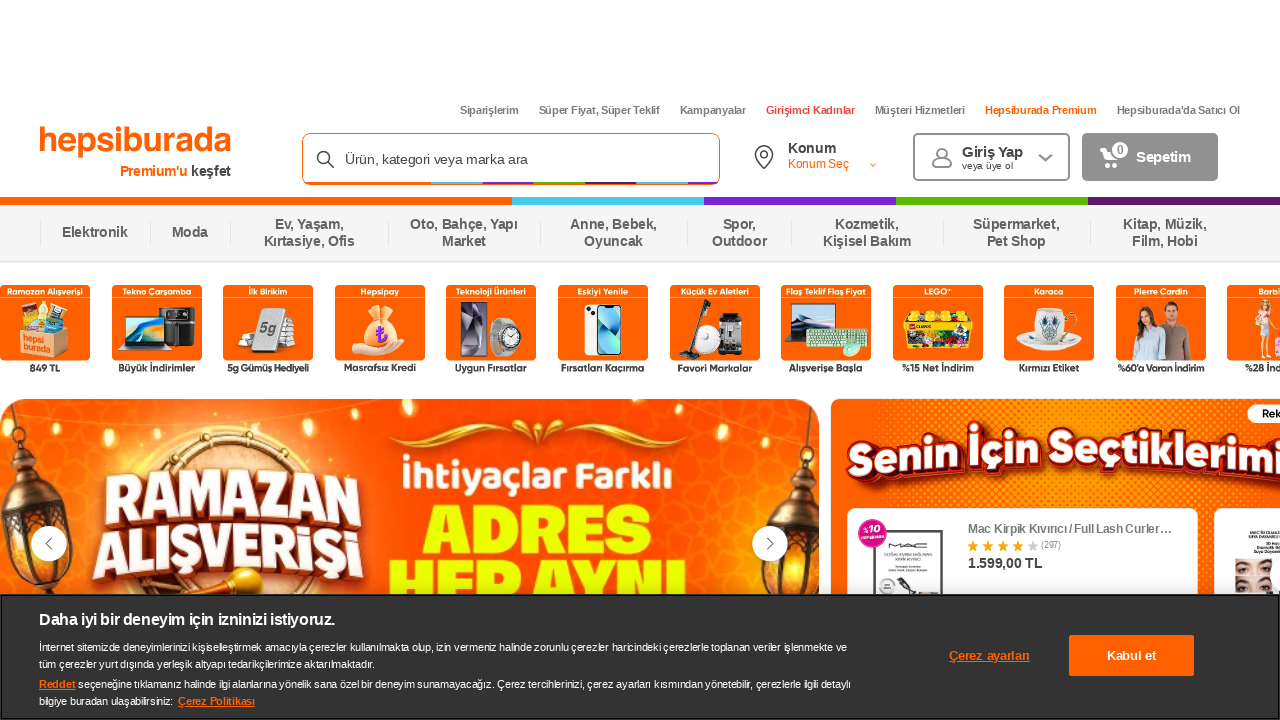

Verified that page URL contains 'burada'
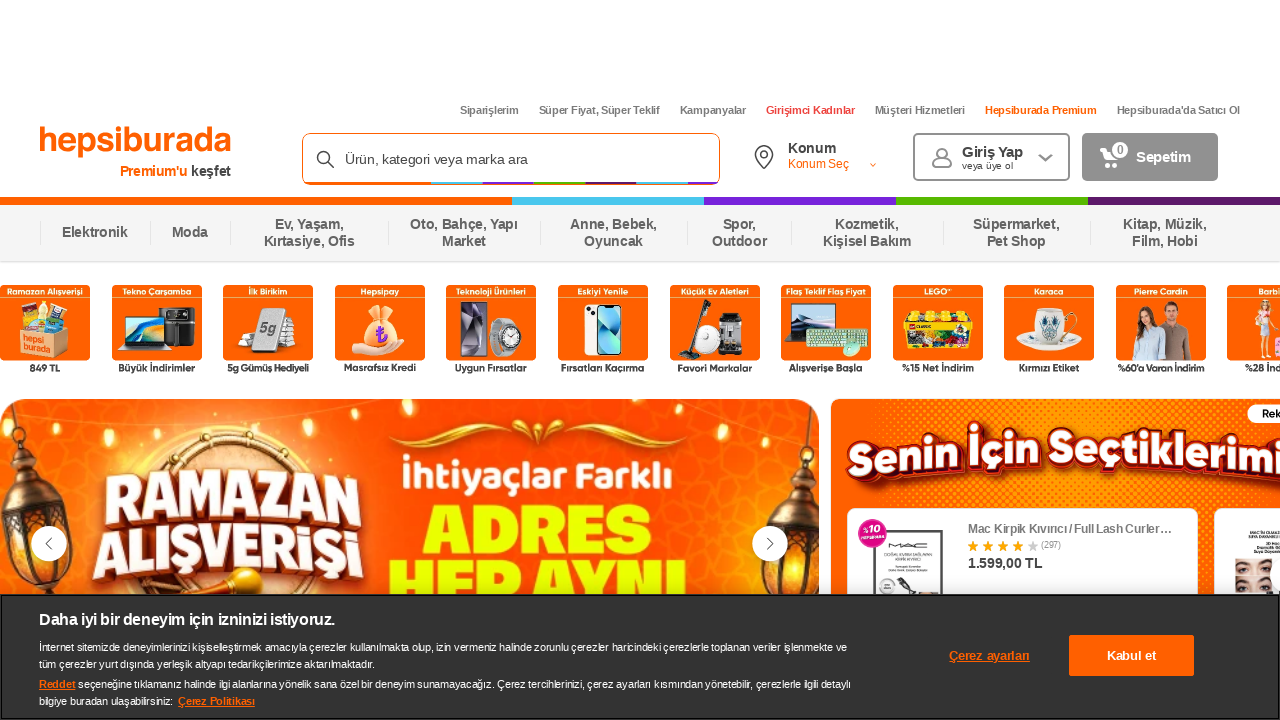

Navigated back to GitHub
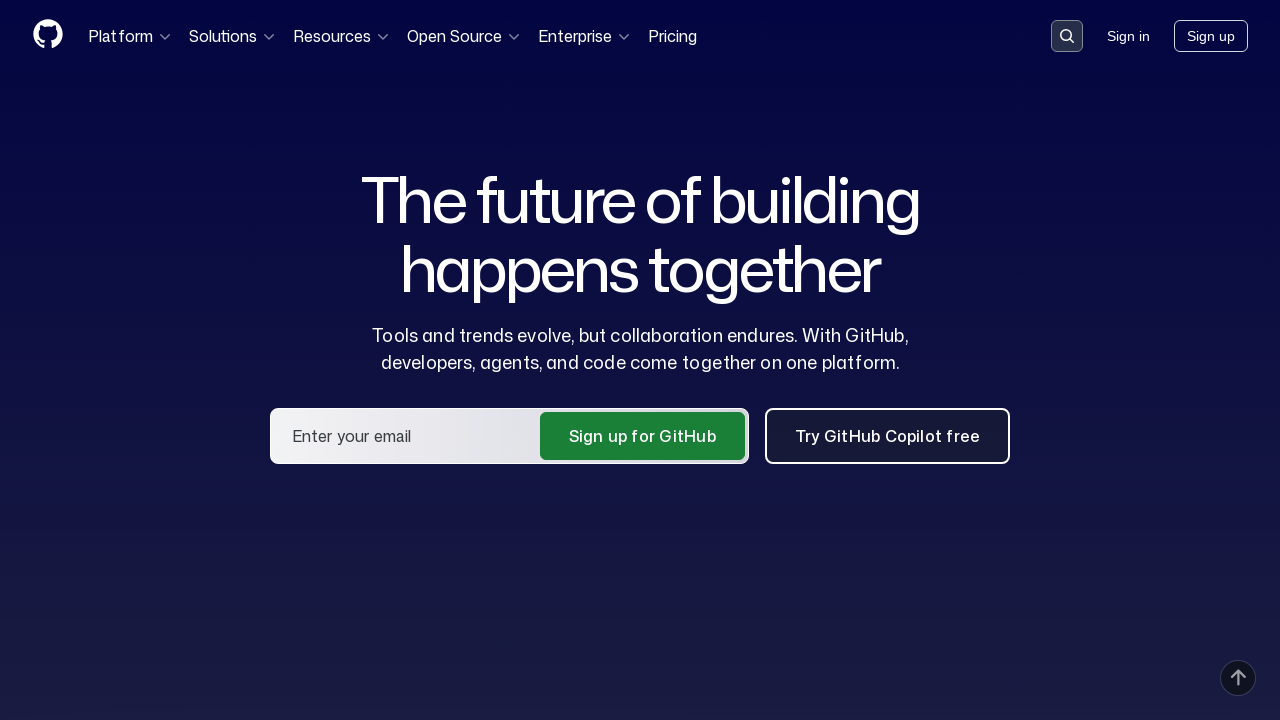

Refreshed the GitHub page
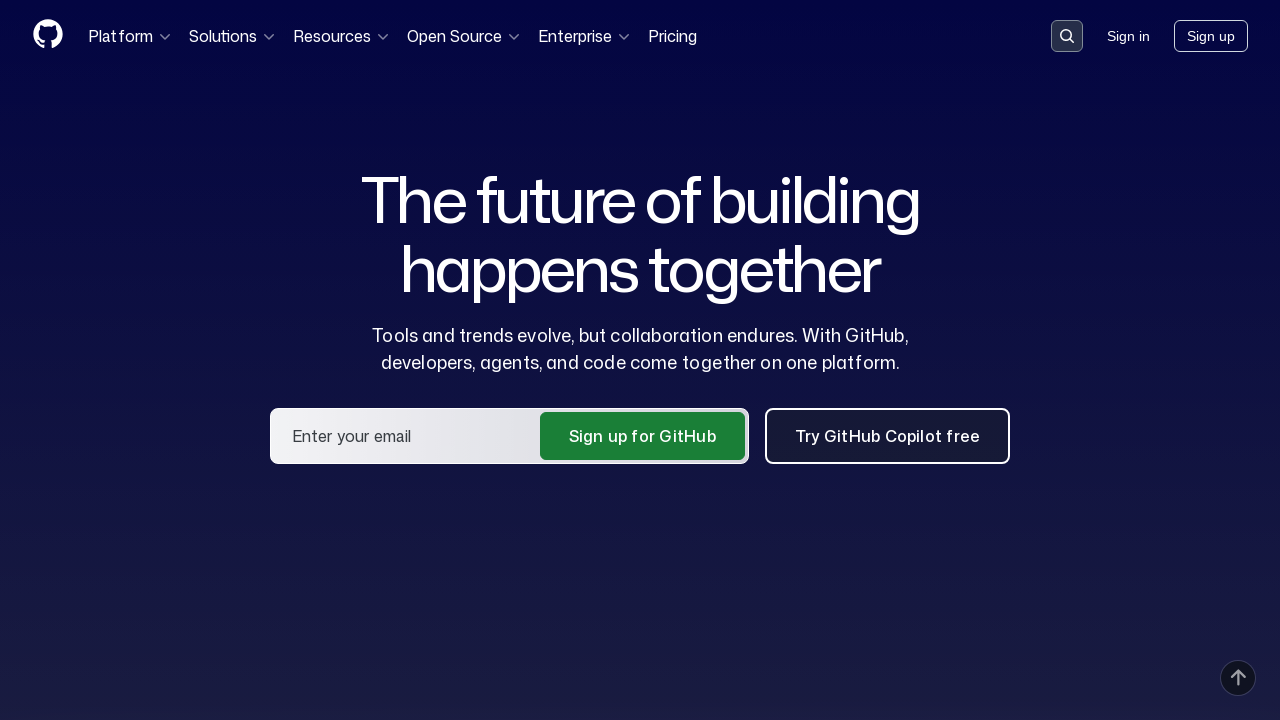

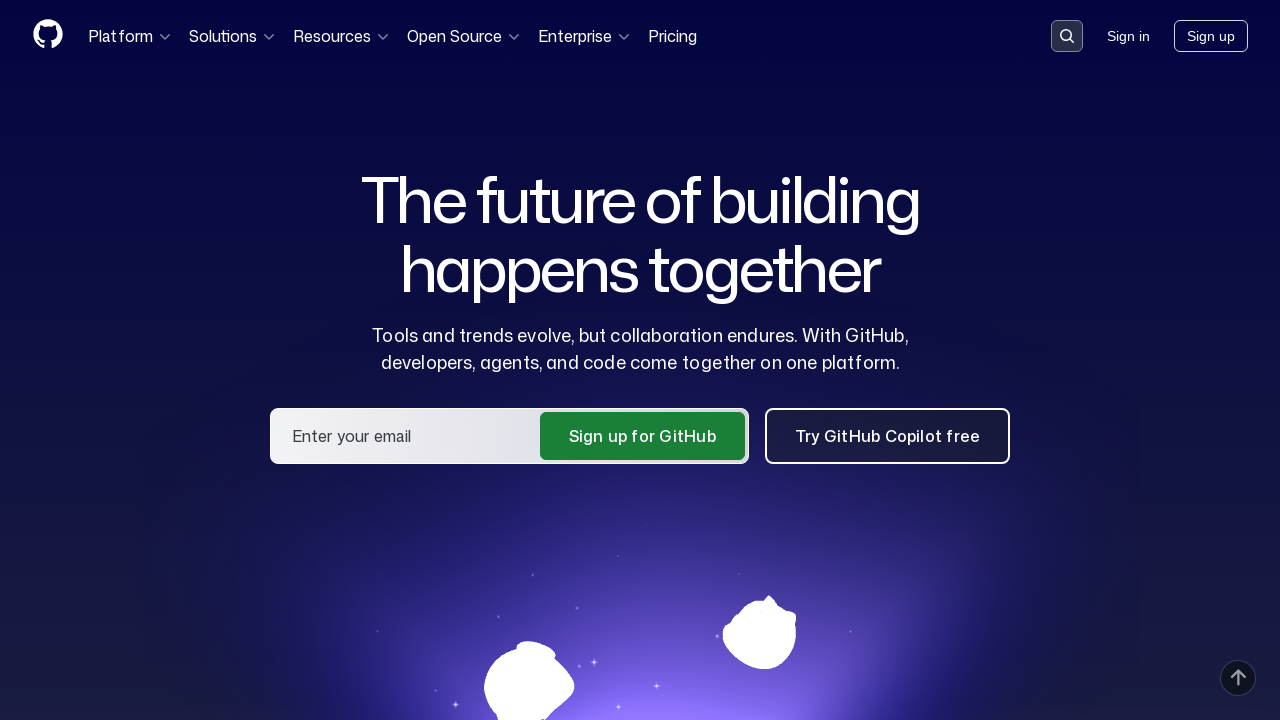